Tests that alphabetic characters are not accepted in the number input field

Starting URL: http://the-internet.herokuapp.com/inputs

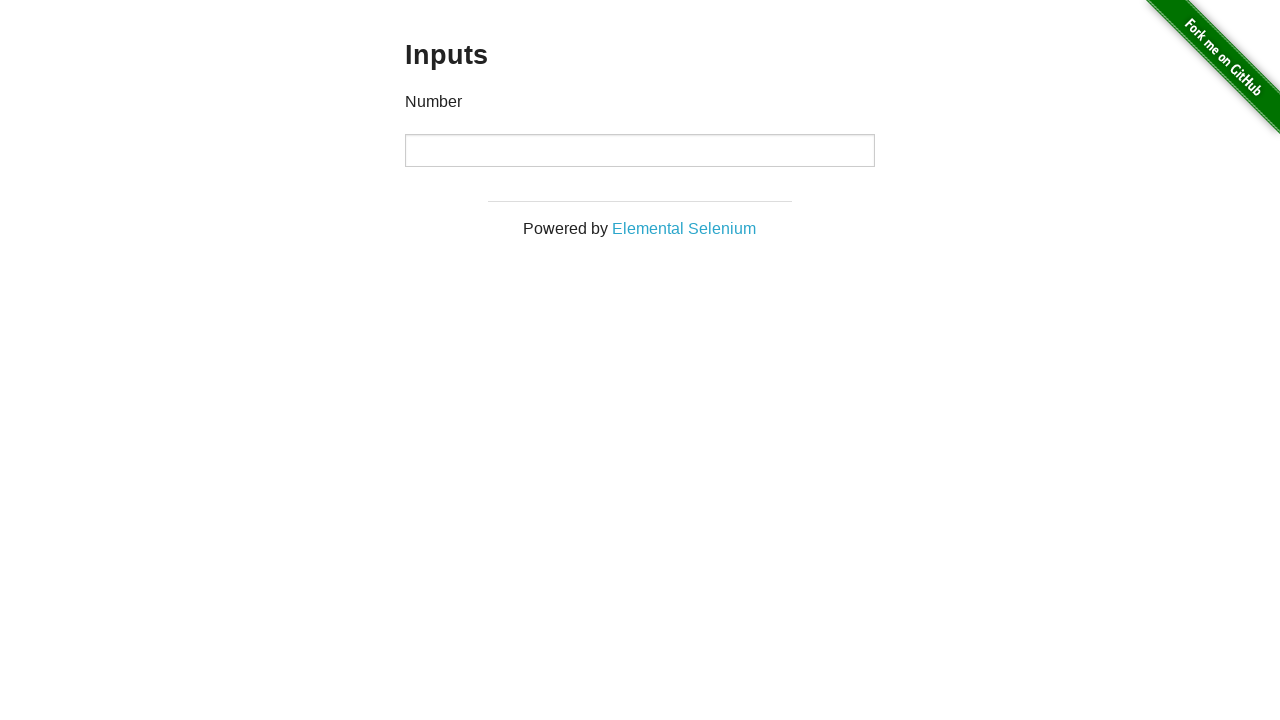

Navigated to the inputs test page
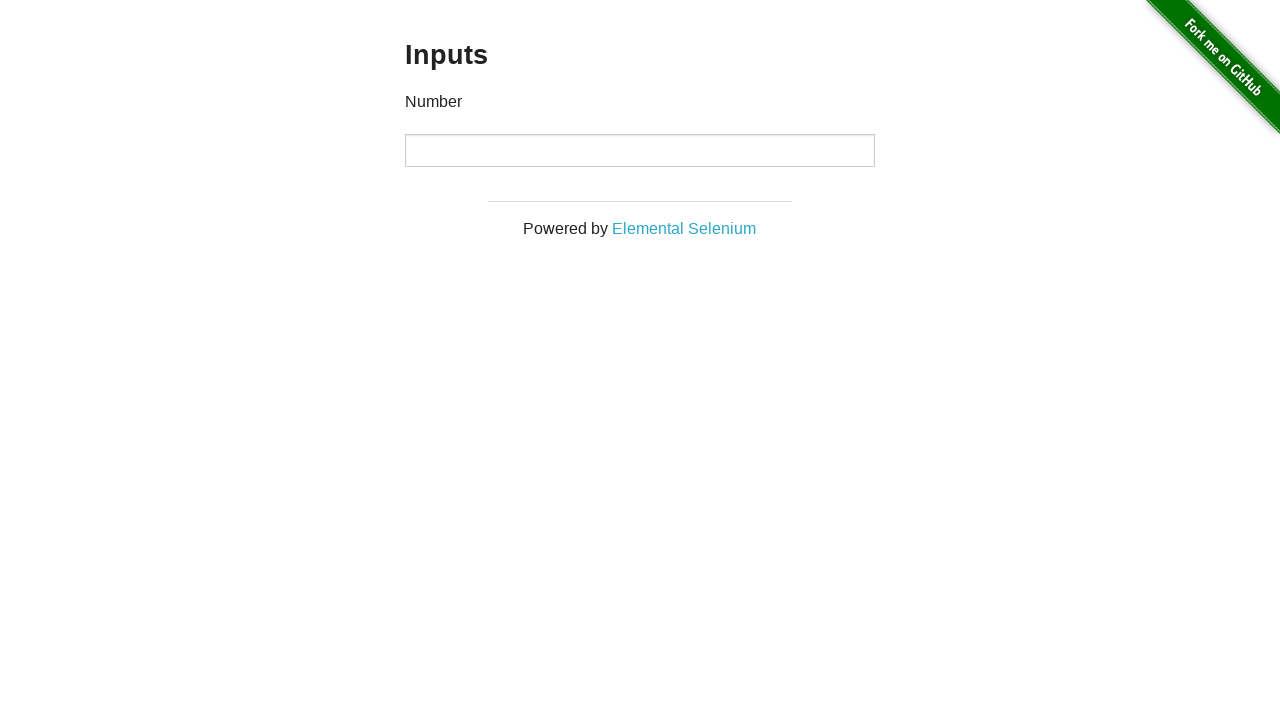

Typed alphabetic characters 'qwerty' into the number input field on xpath=//input
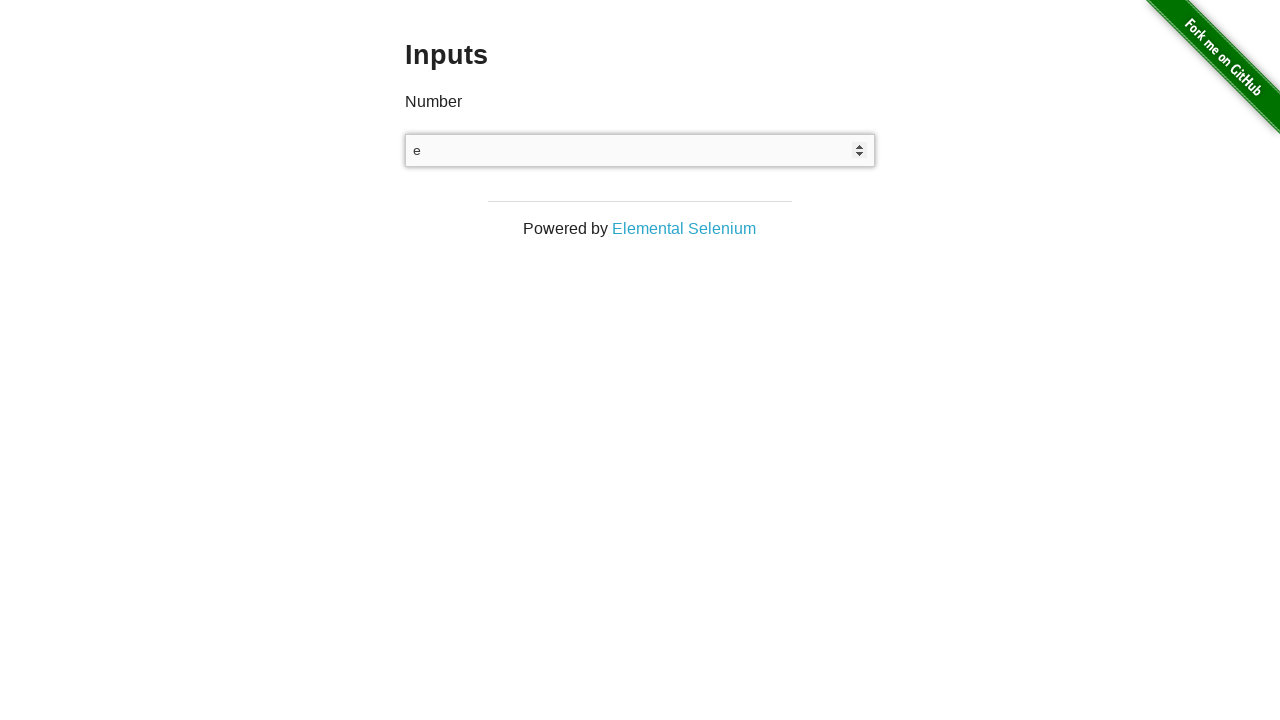

Retrieved the input field value
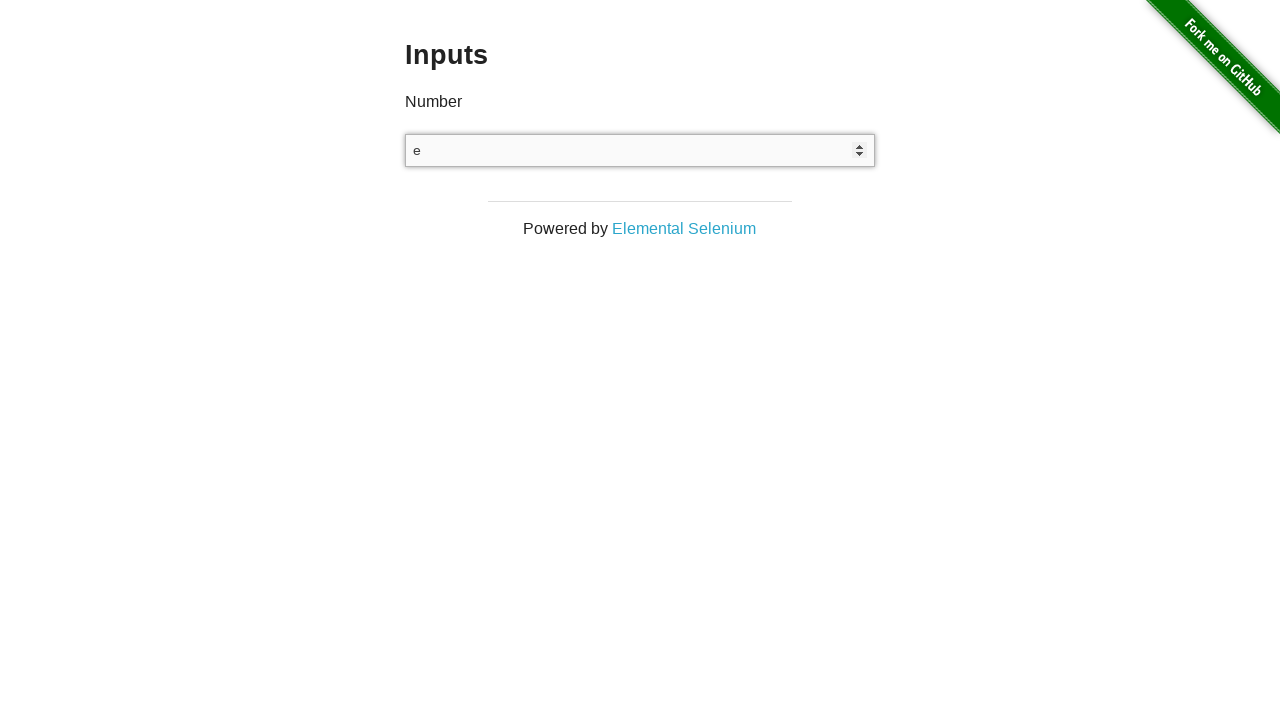

Verified that alphabetic characters were not accepted (field is empty or contains only 'e' due to known bug)
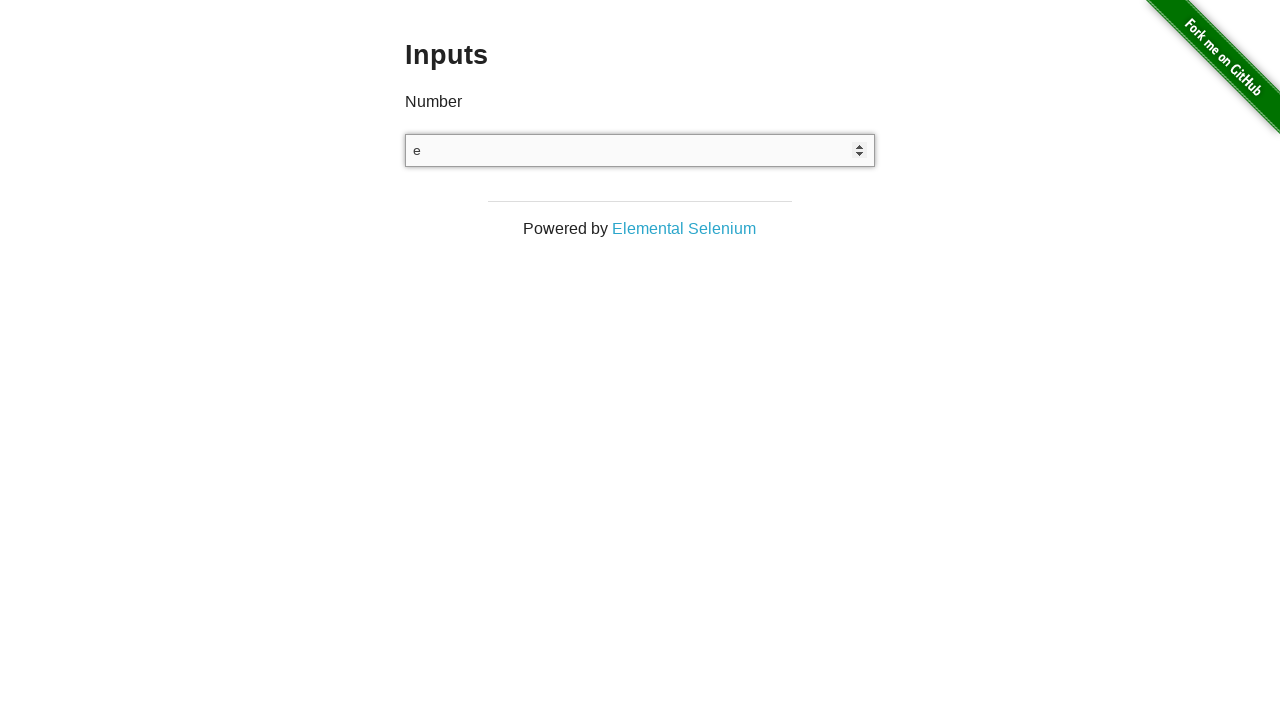

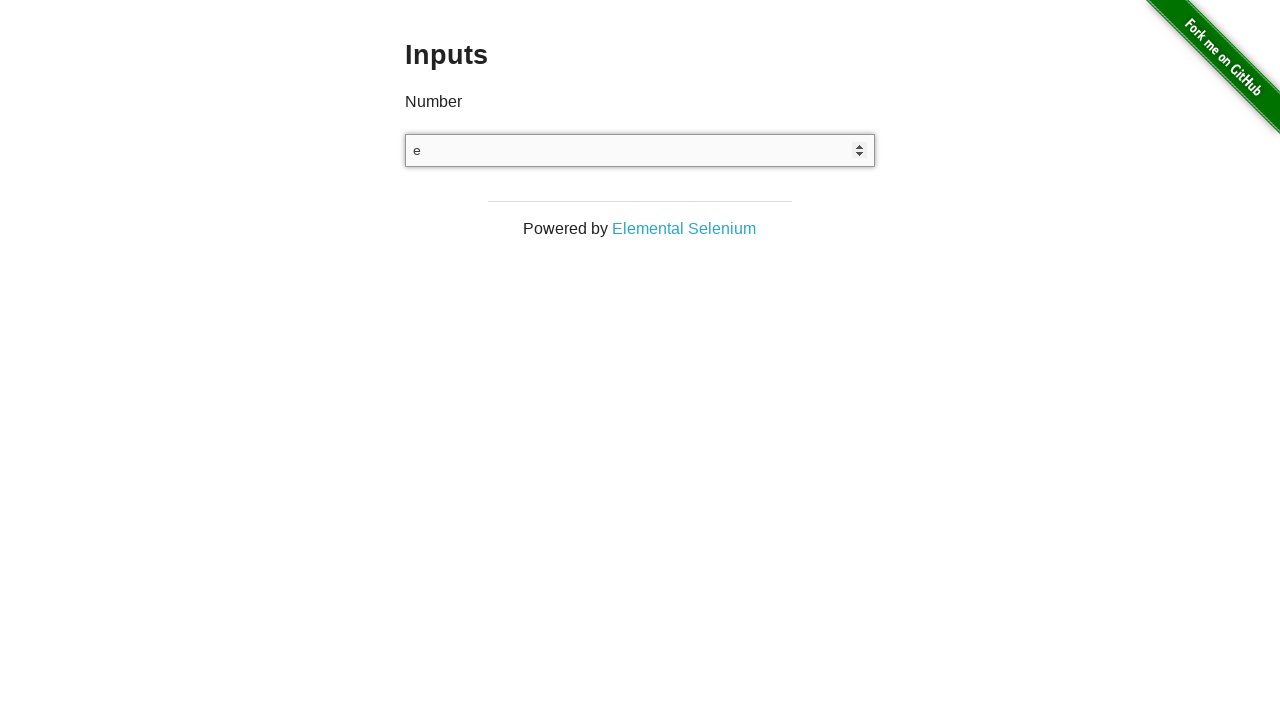